Tests dropdown selection functionality by selecting options using different methods (by label, value, and index)

Starting URL: http://the-internet.herokuapp.com/dropdown

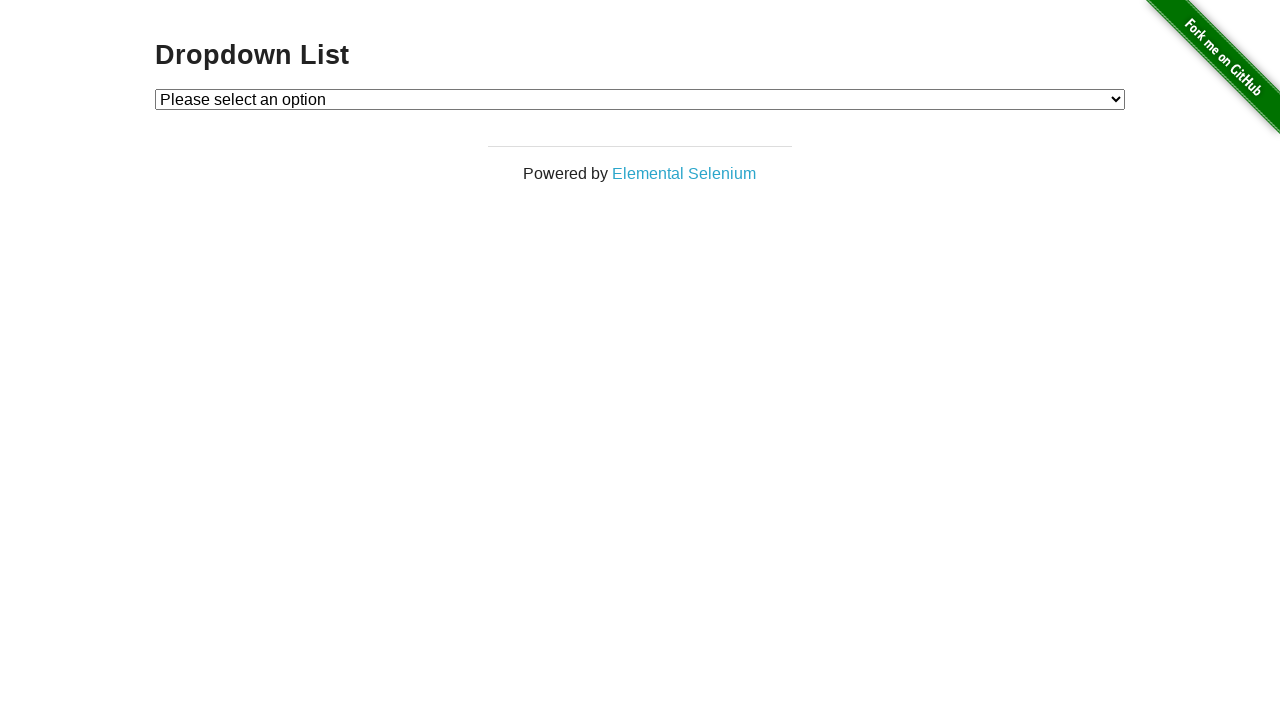

Dropdown element is visible and ready
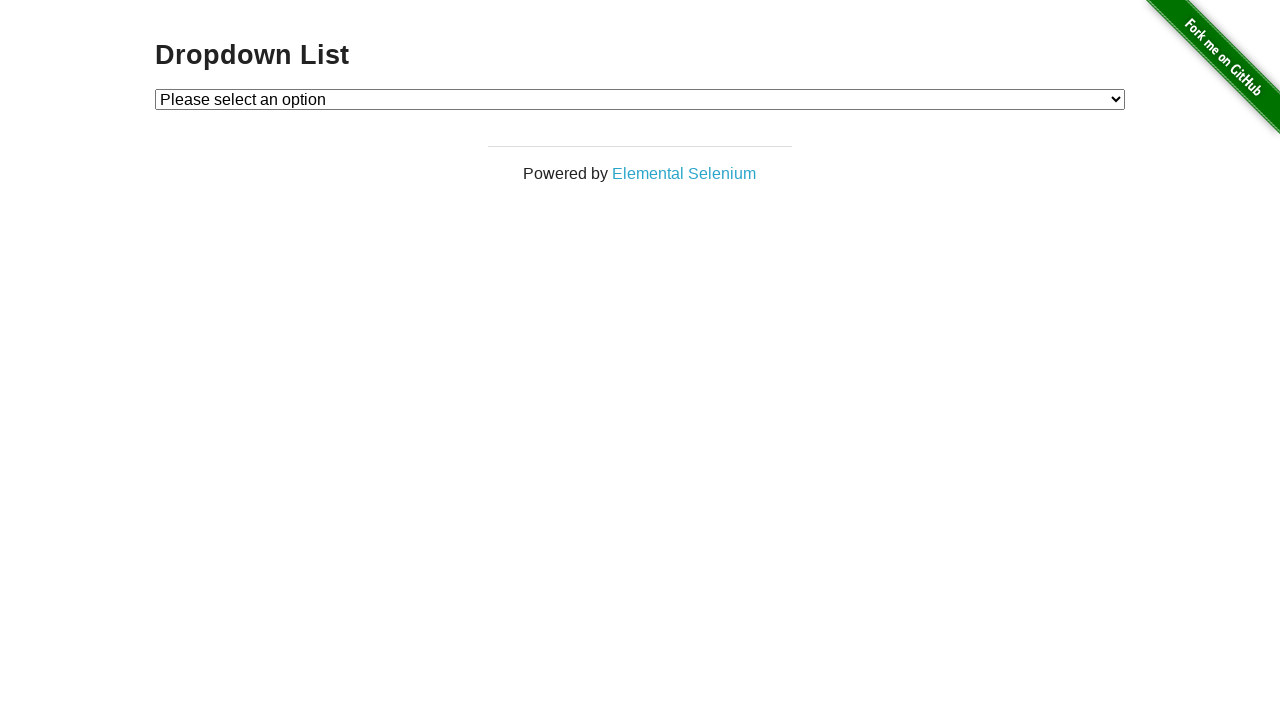

Selected dropdown option by label text 'Option 1' on #dropdown
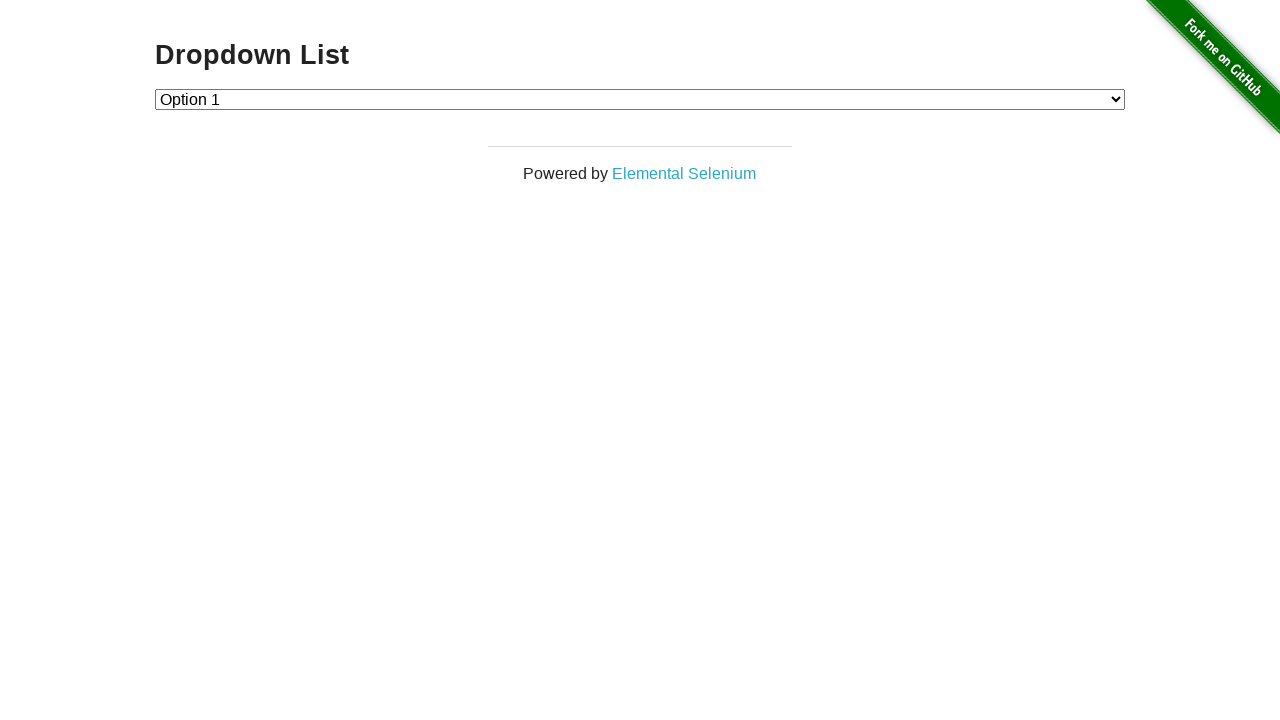

Selected dropdown option by value attribute '2' on #dropdown
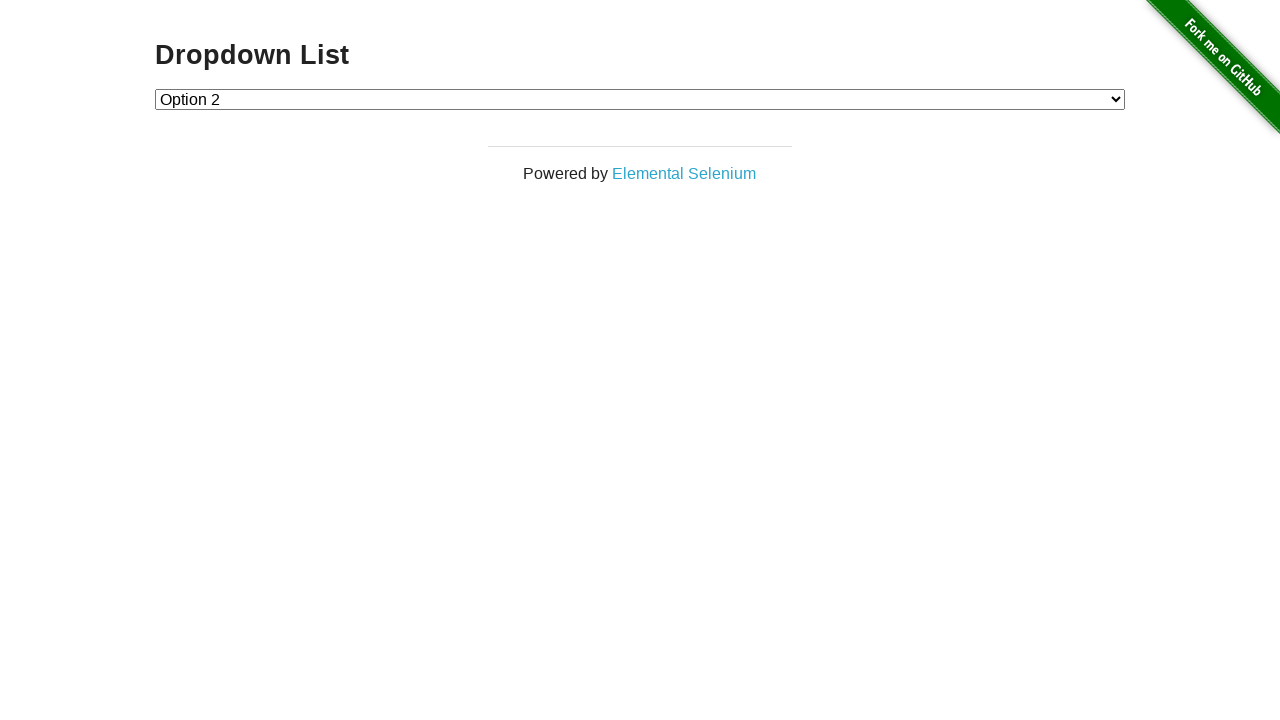

Selected dropdown option by index 1 on #dropdown
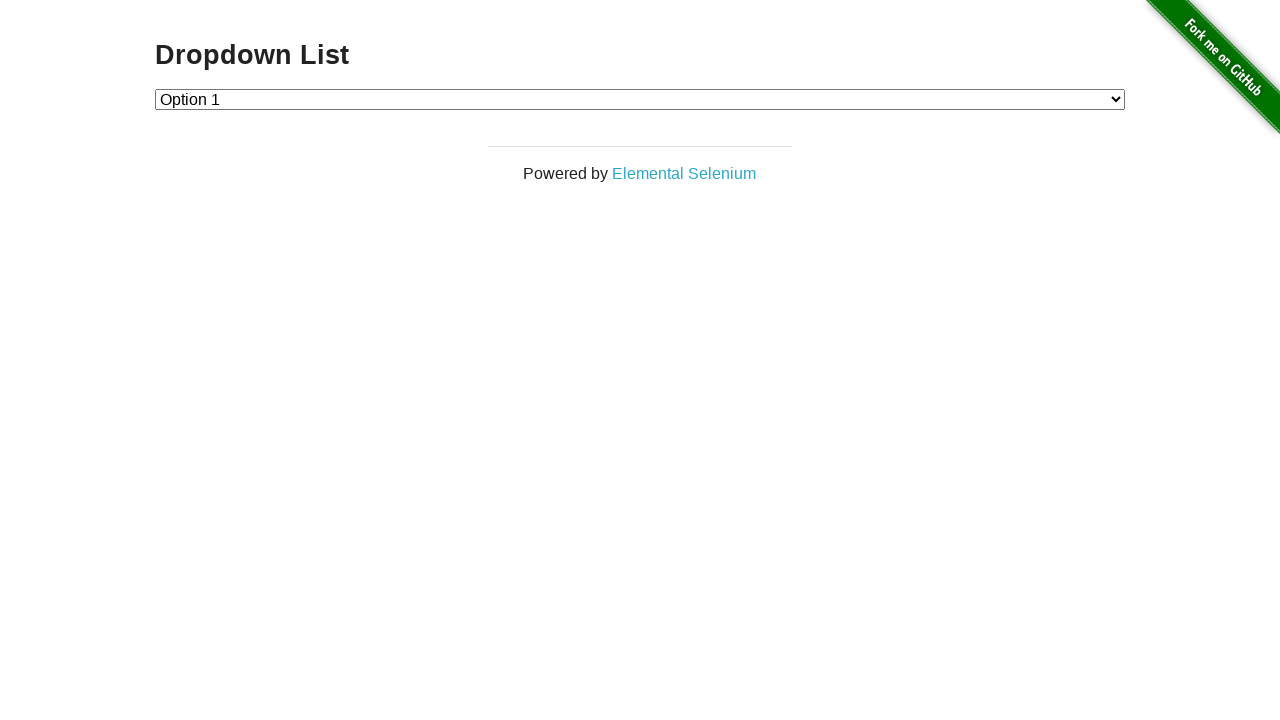

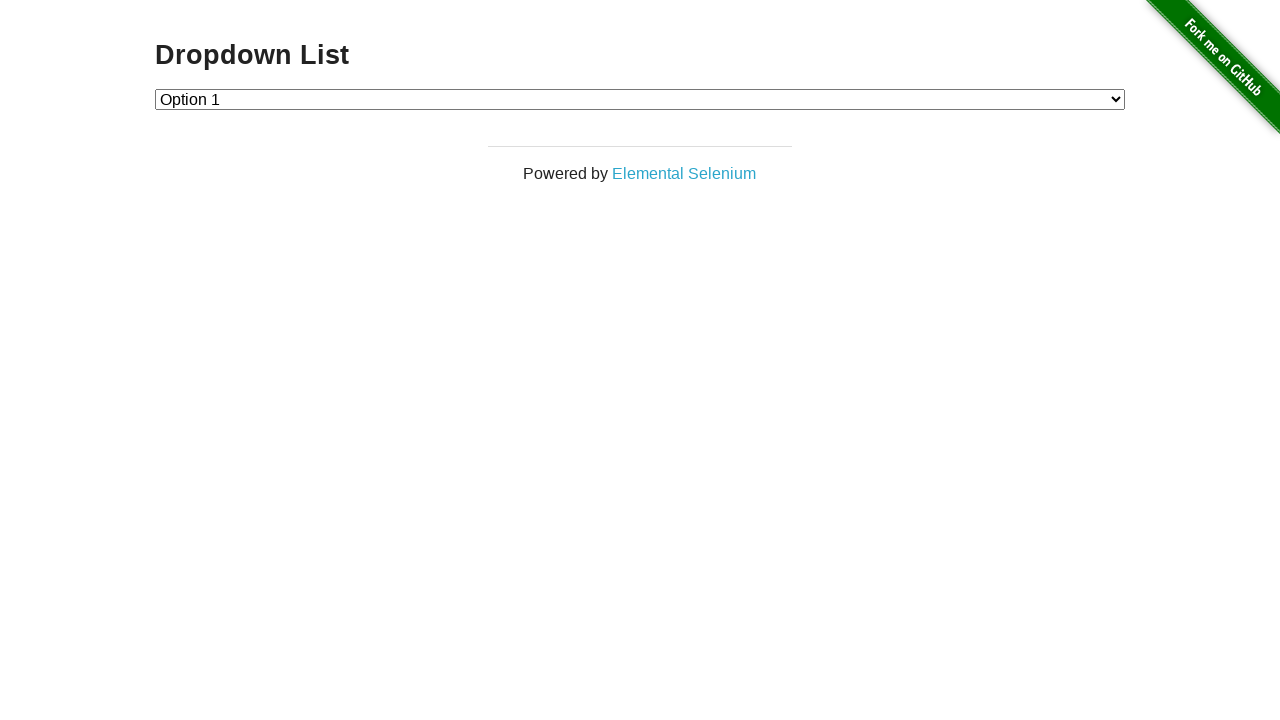